Tests JavaScript prompt alert by clicking the prompt button, entering text, accepting the alert, and verifying the result

Starting URL: http://practice.cydeo.com/javascript_alerts

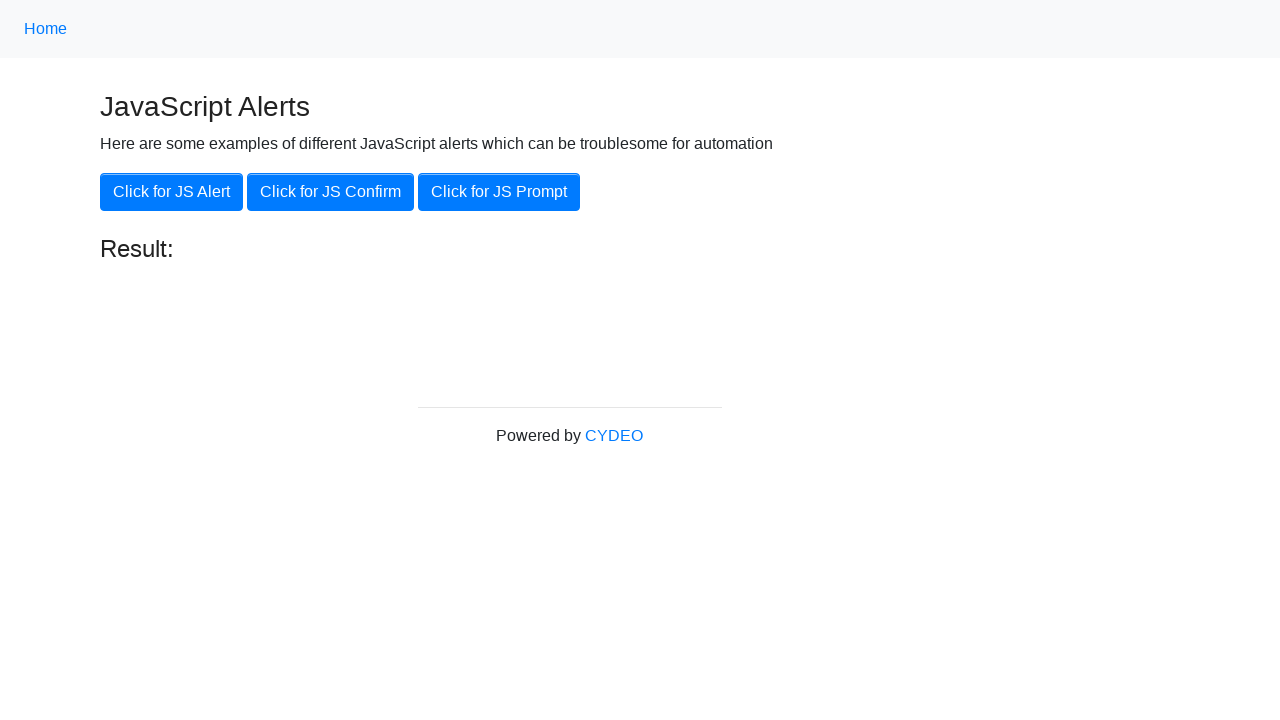

Set up dialog handler to accept prompt with text 'hello'
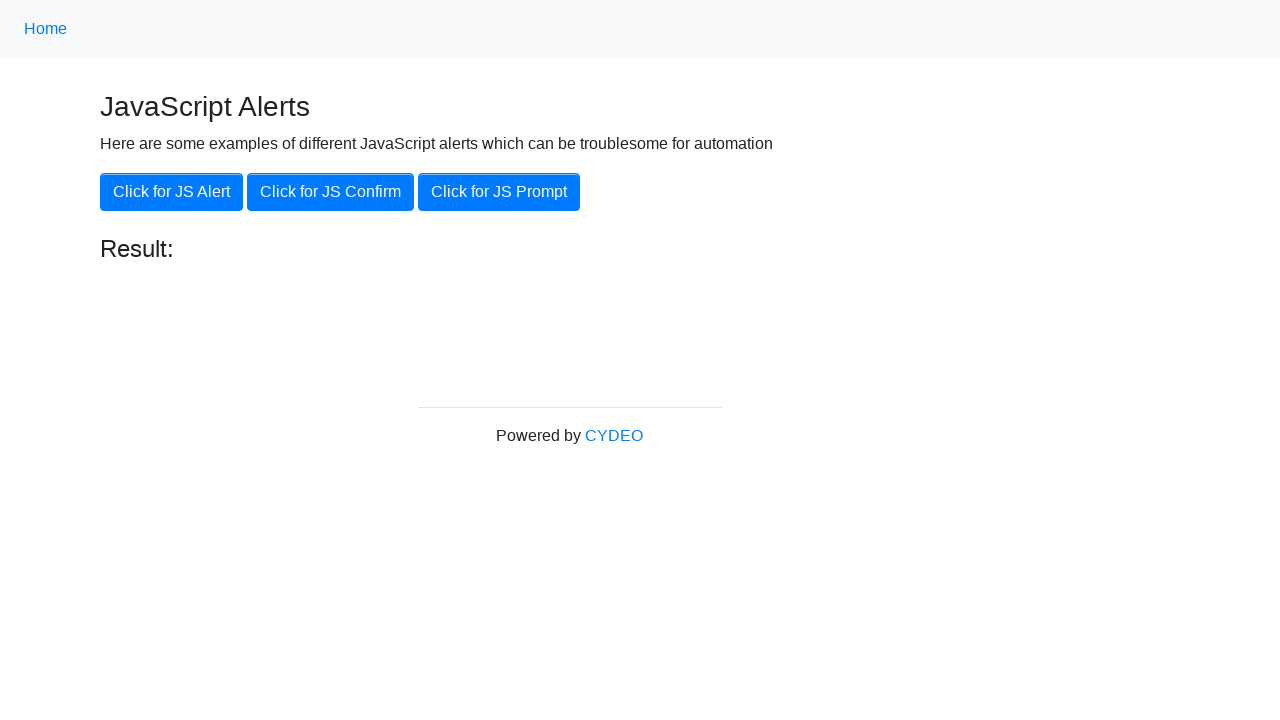

Clicked the JS Prompt button at (499, 192) on xpath=//button[.='Click for JS Prompt']
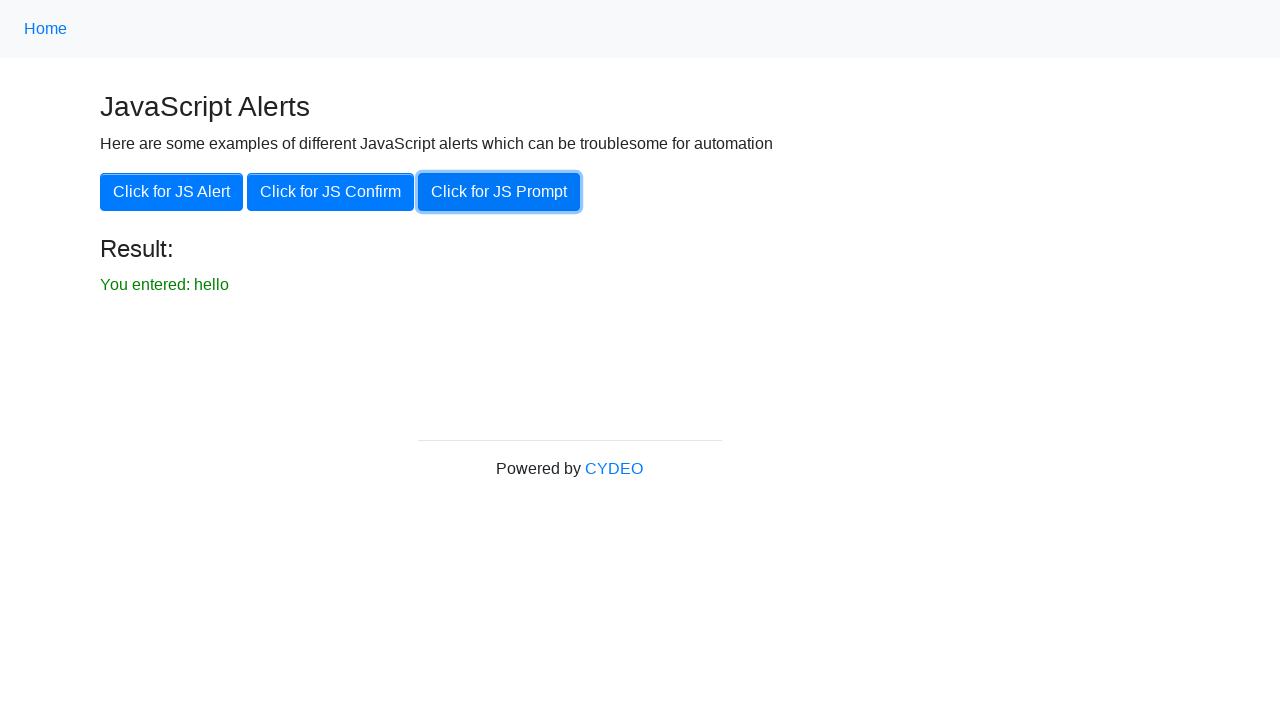

Result text appeared after accepting prompt
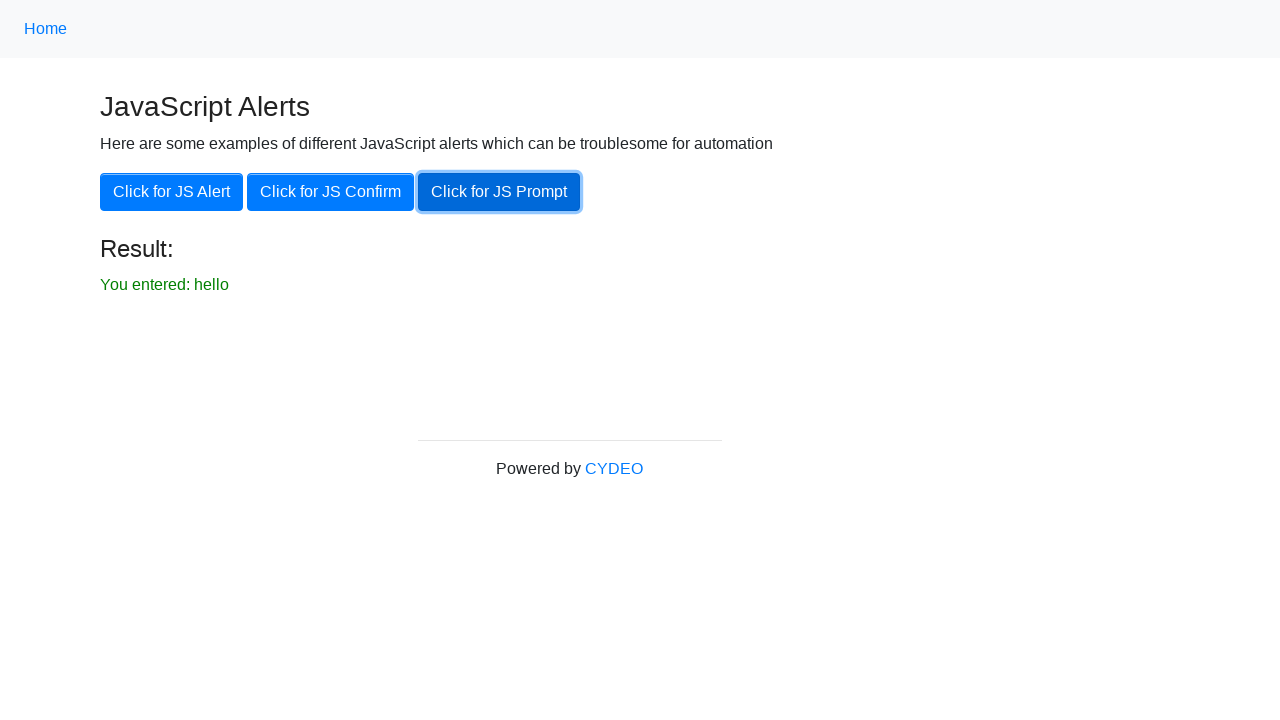

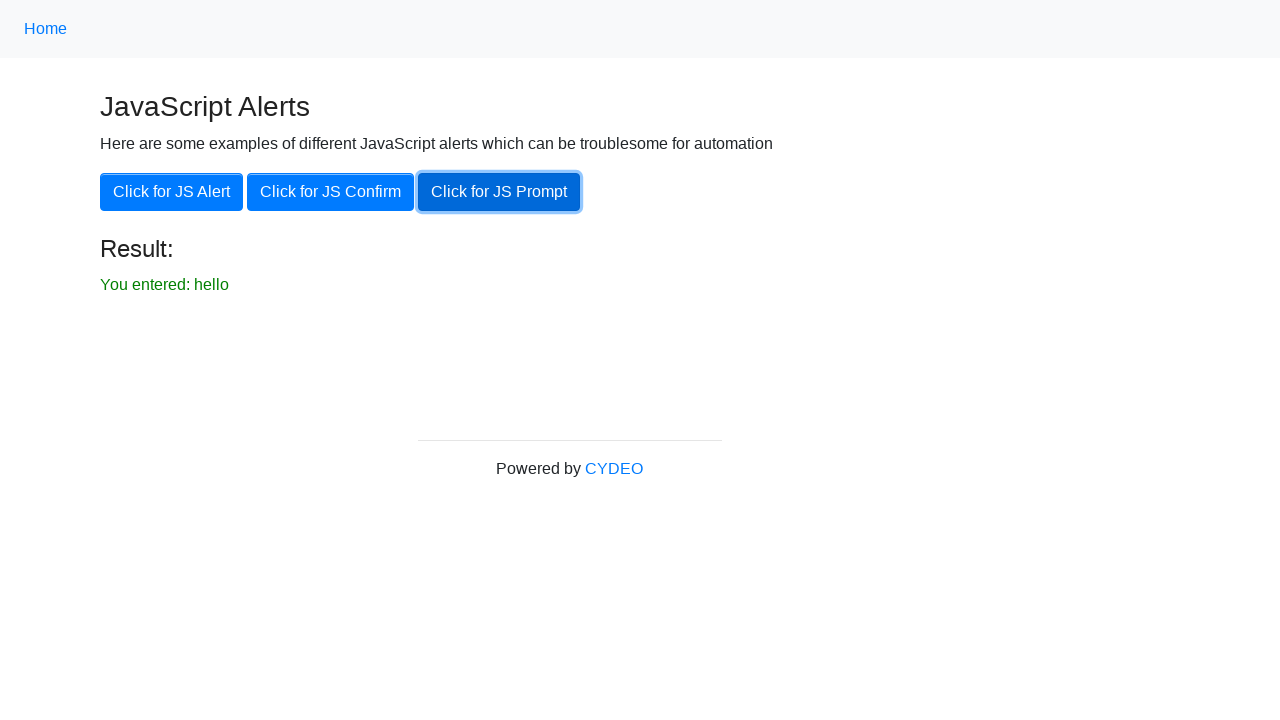